Tests window handling by opening a link that creates a new window, then closing the specific window with title "W3Schools Tryit Editor"

Starting URL: https://www.w3schools.com/tags/att_a_target.asp

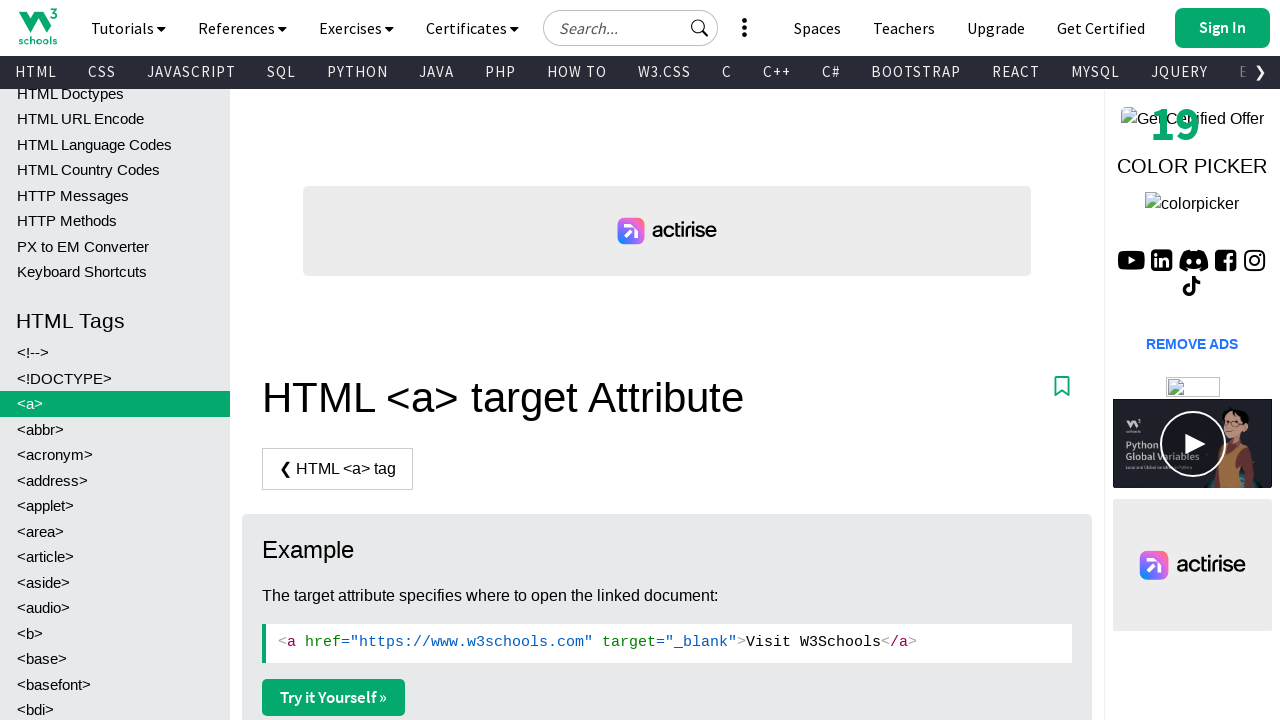

Clicked link to open new window at (334, 697) on xpath=//*[@id="main"]/div[2]/a
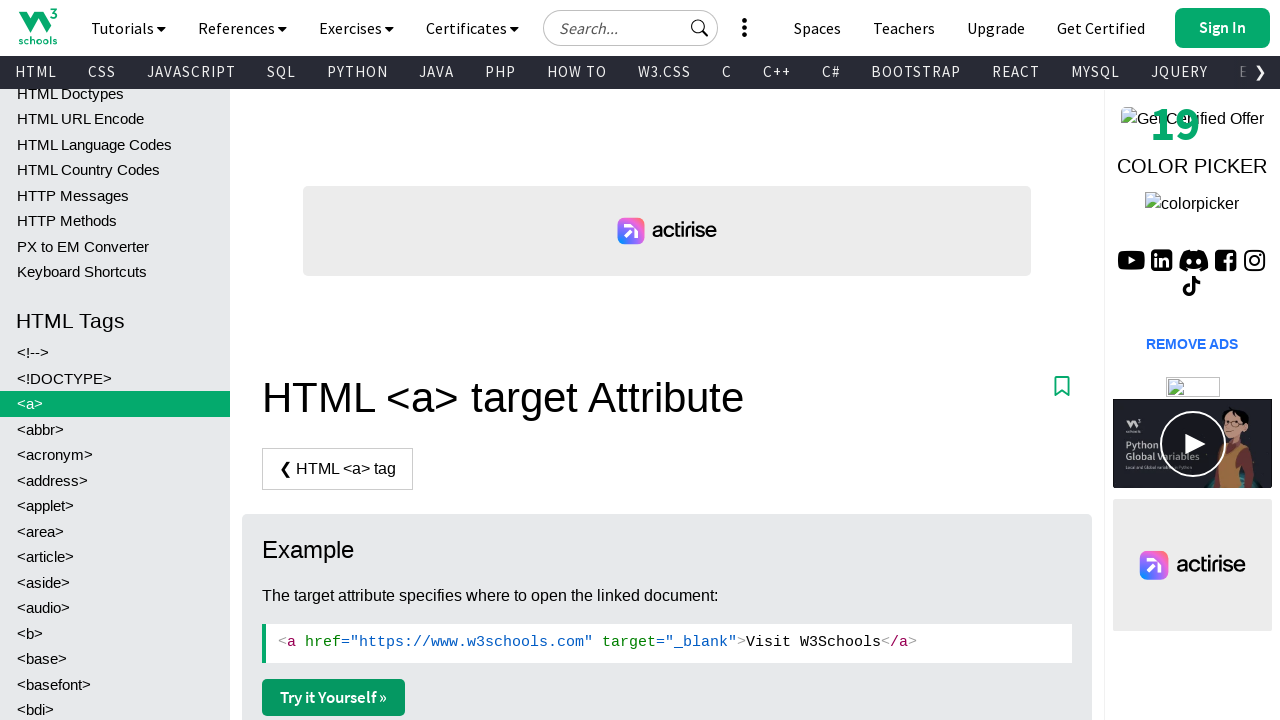

Waited 2 seconds for new window to open
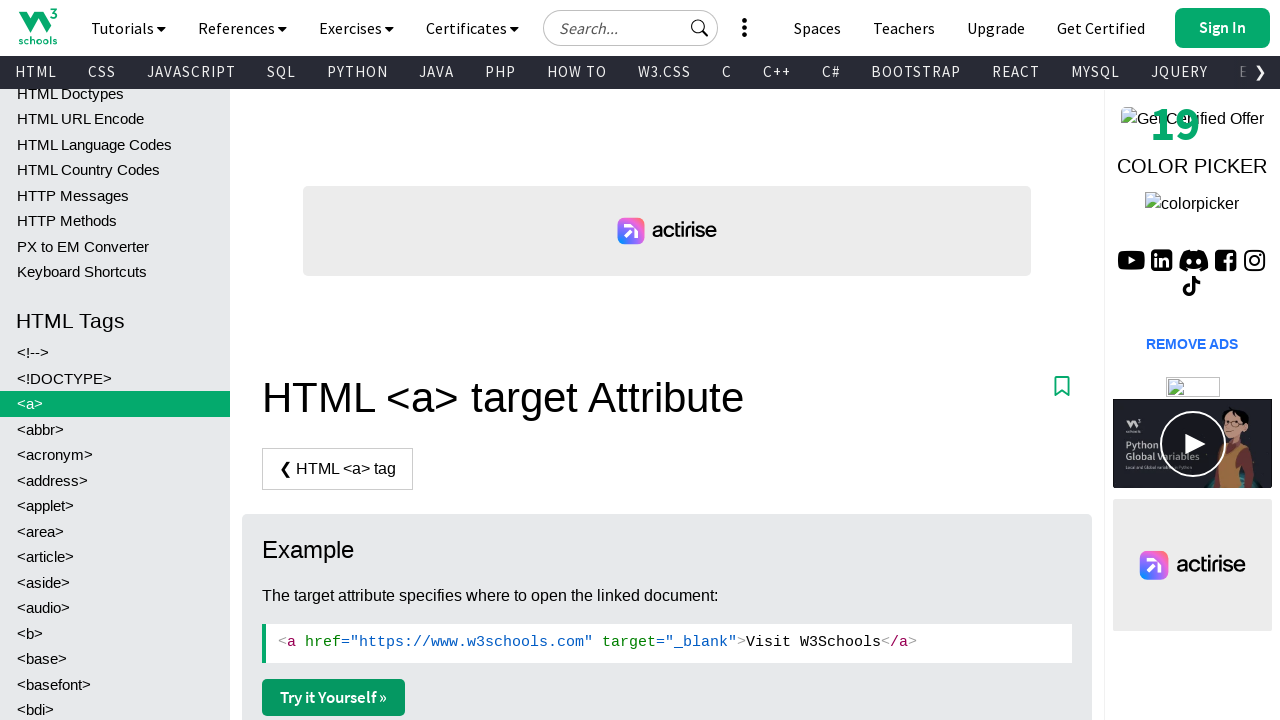

Retrieved all open pages/tabs
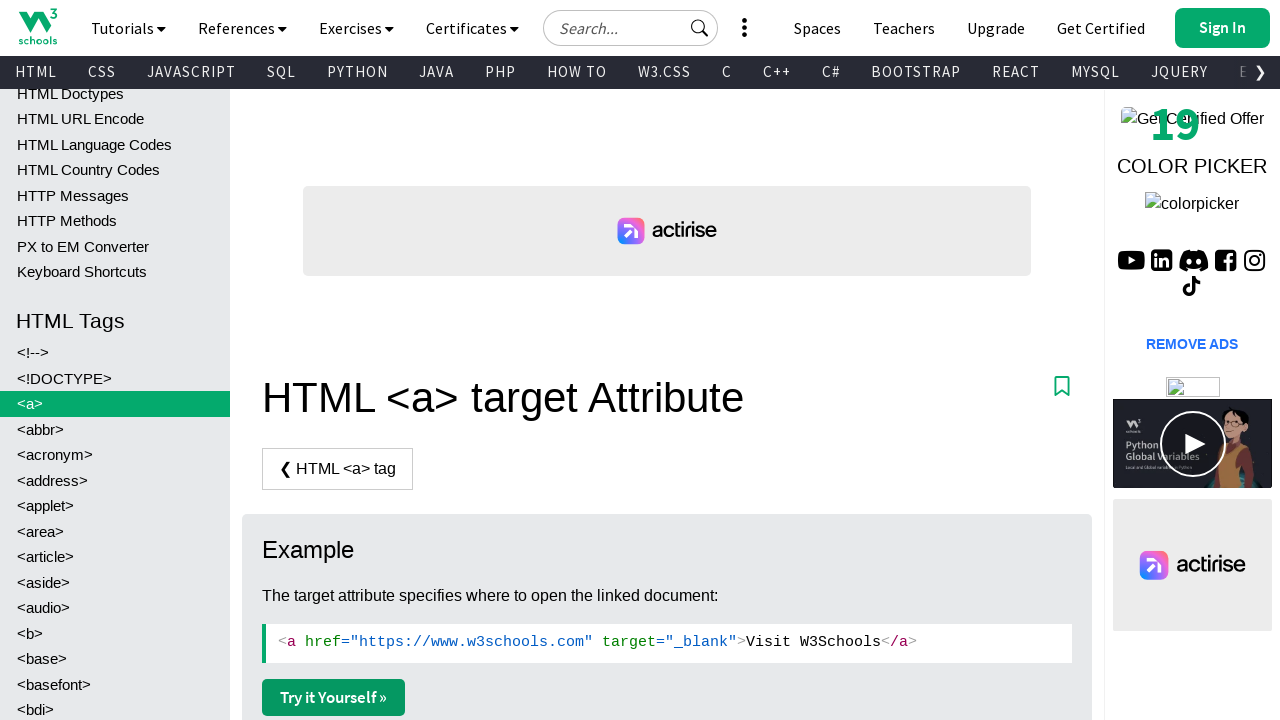

Closed window with title 'W3Schools Tryit Editor'
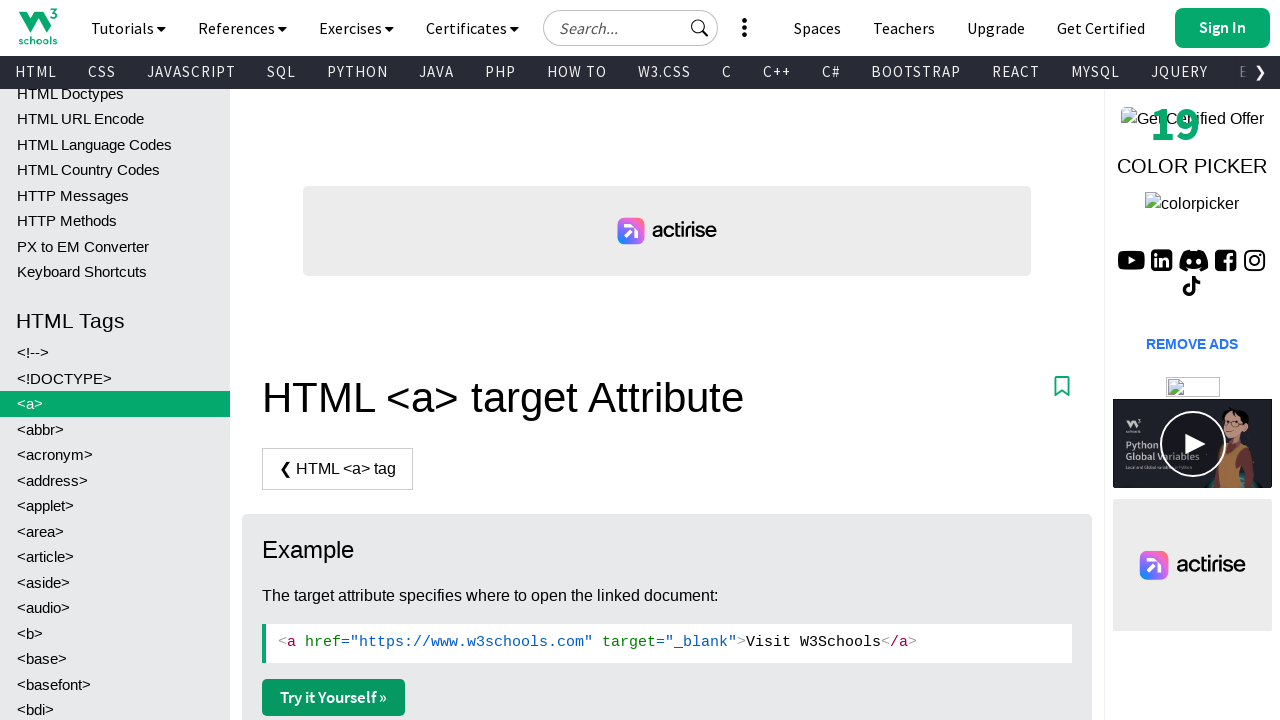

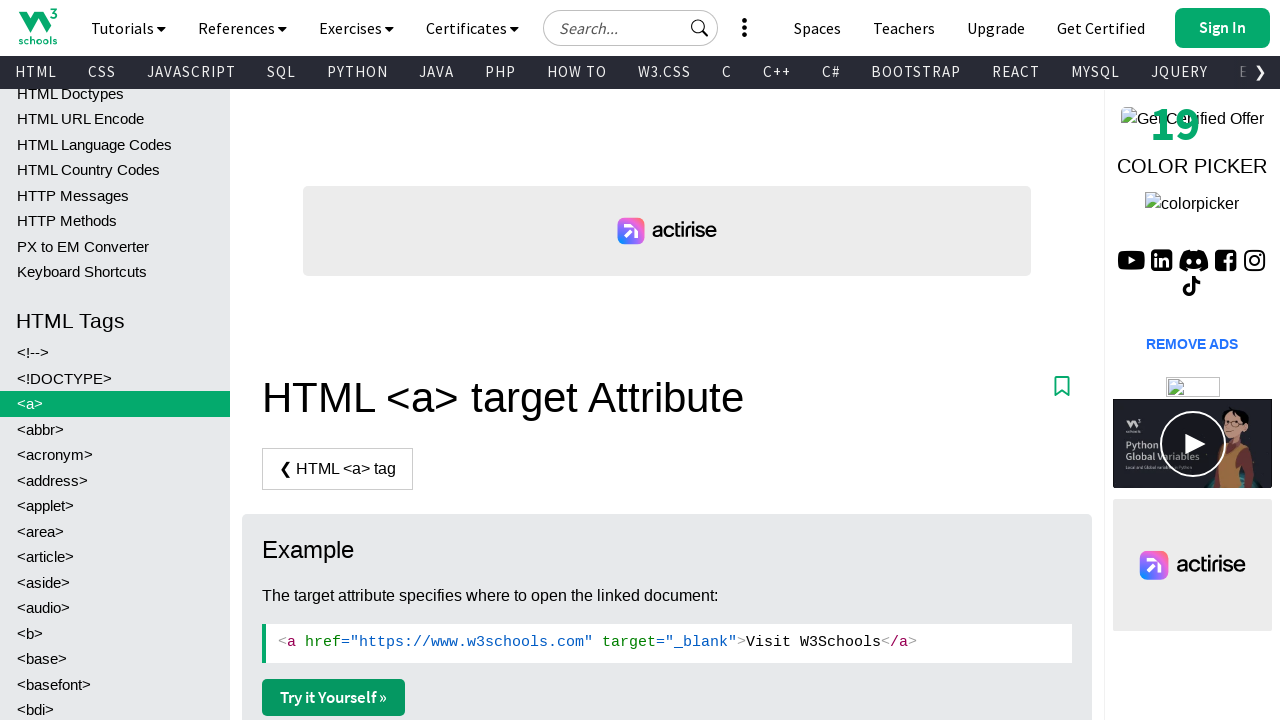